Navigates to demo automation site, hovers over Interactions menu and clicks on Drag and Drop submenu item

Starting URL: http://demo.automationtesting.in/Register.html

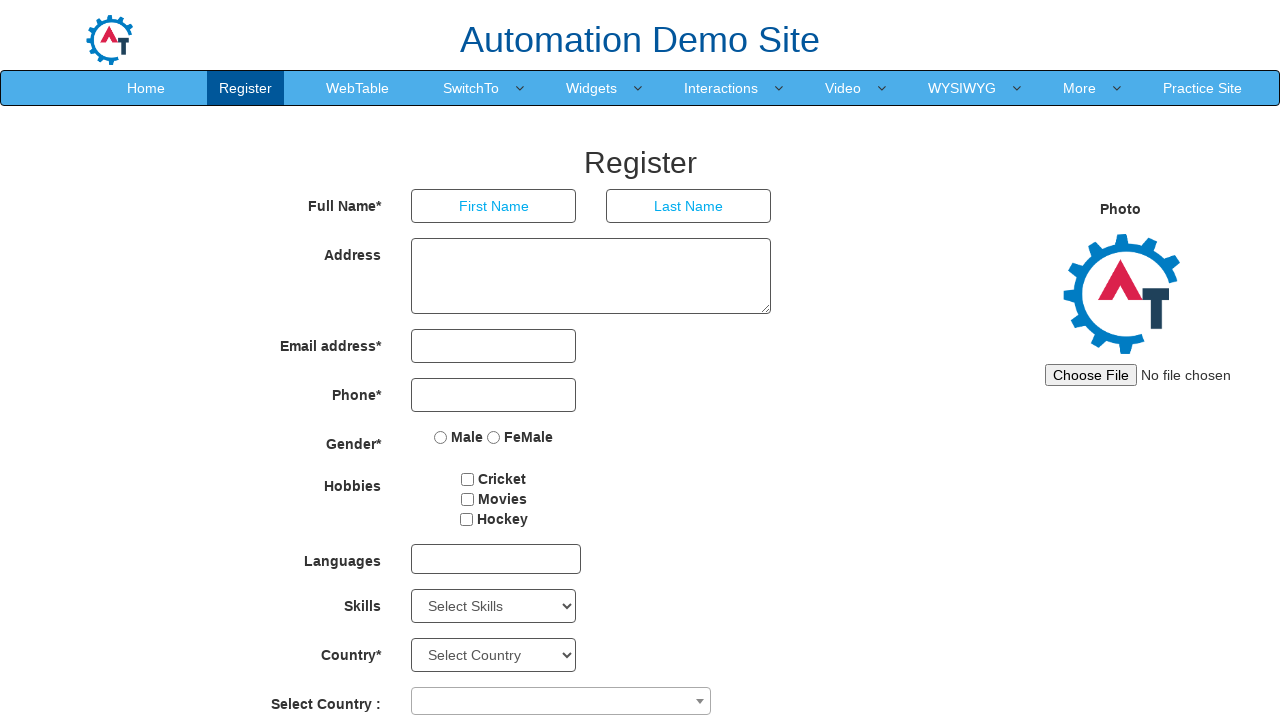

Hovered over Interactions menu at (721, 88) on a:text-matches('Interactions', 'i') >> nth=0
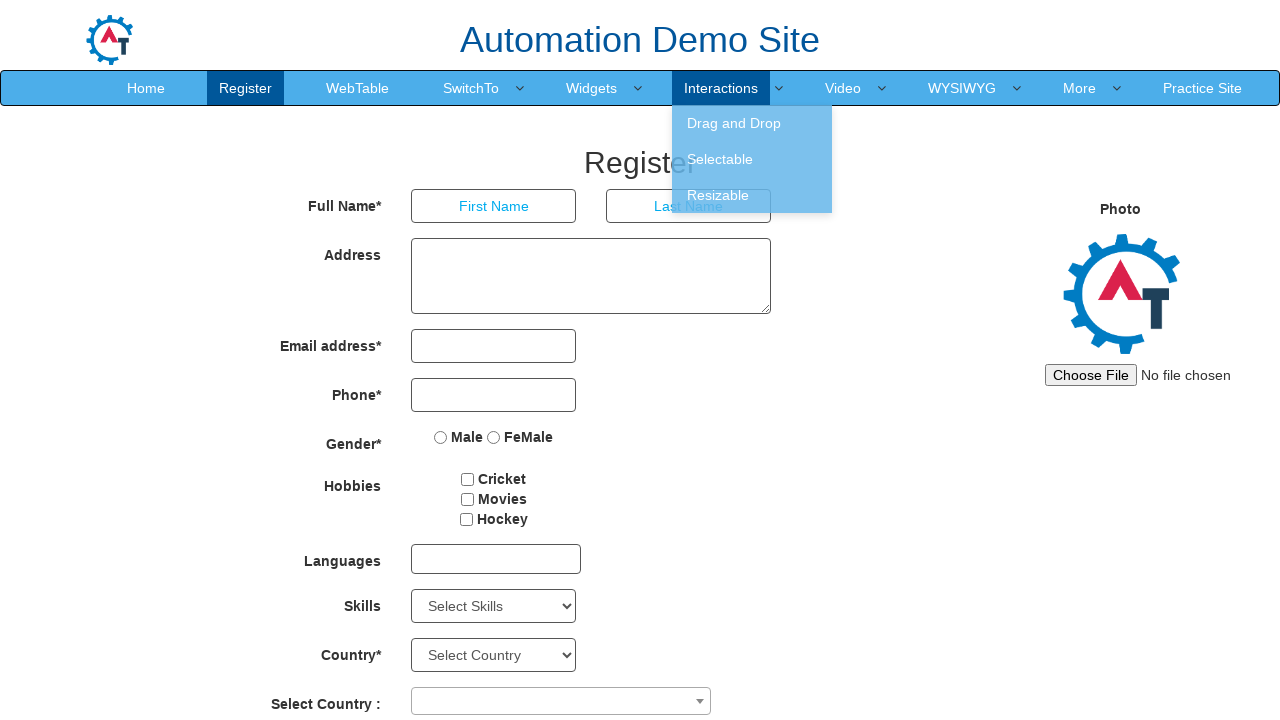

Clicked on Drag and Drop submenu item at (752, 123) on ul.dropdown-menu>li>a >> nth=7
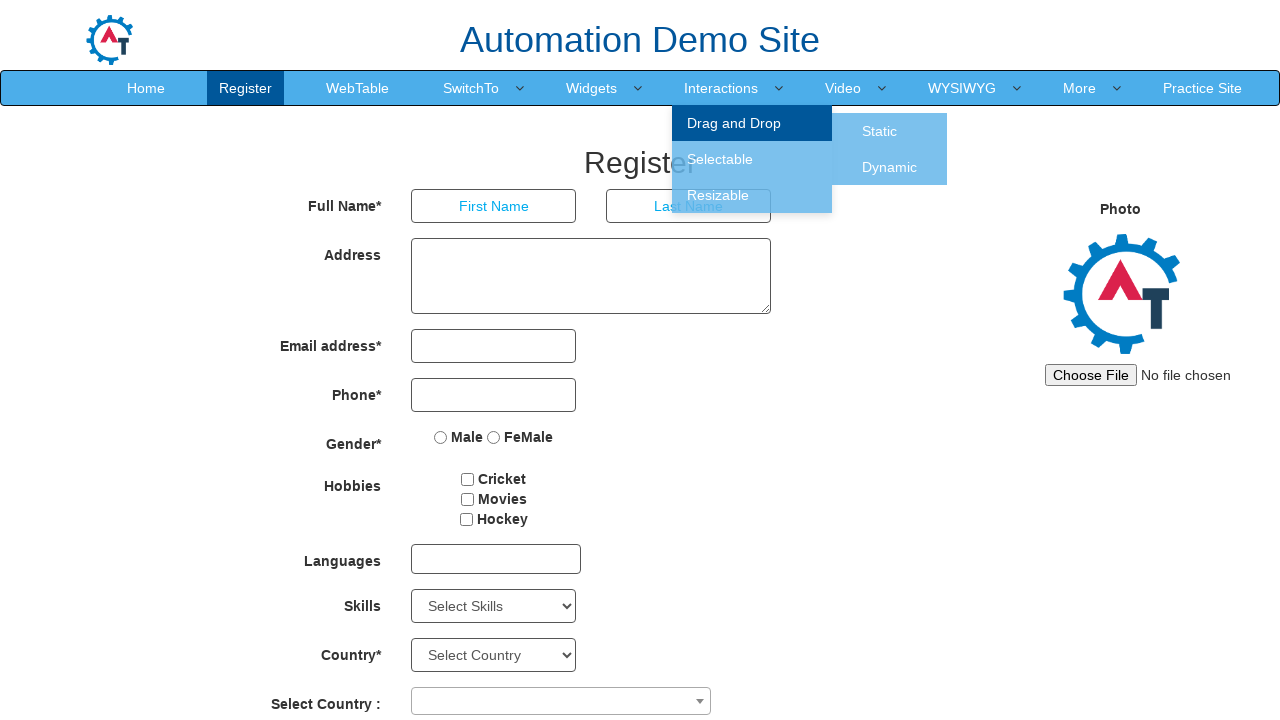

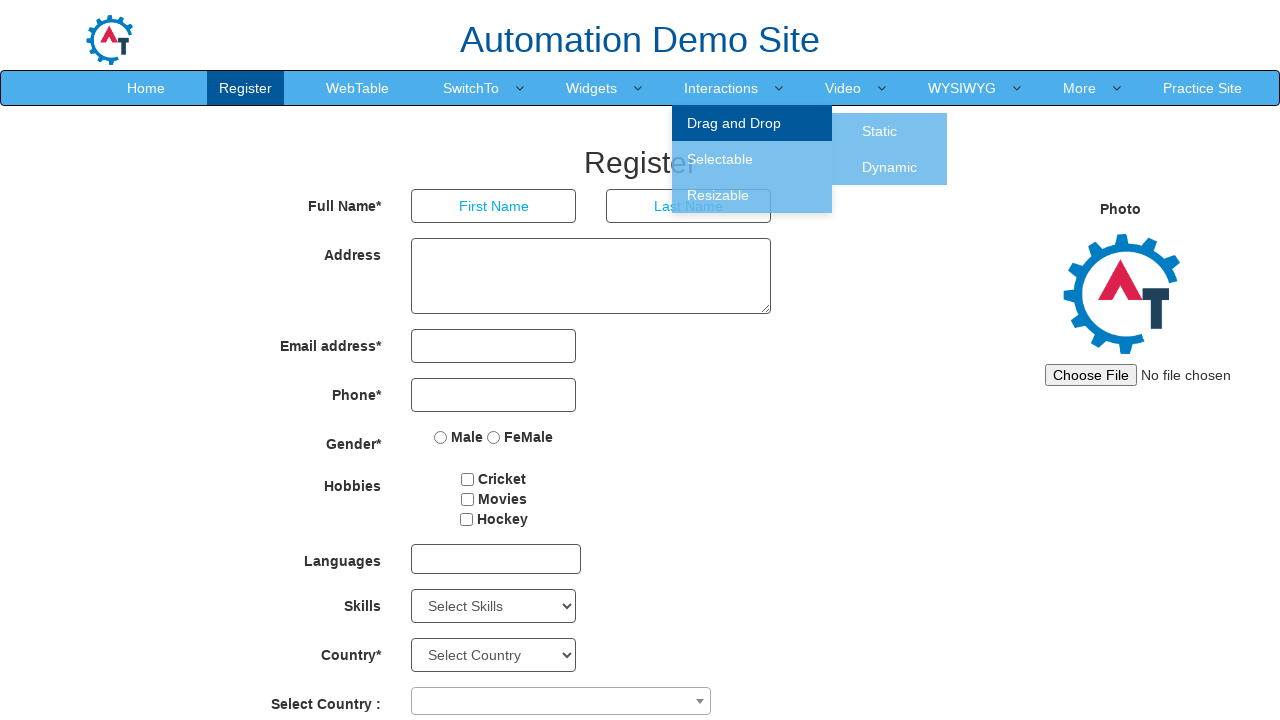